Tests jQuery UI drag functionality by clicking on the draggable demo link and dragging an element to a new position

Starting URL: https://jqueryui.com/

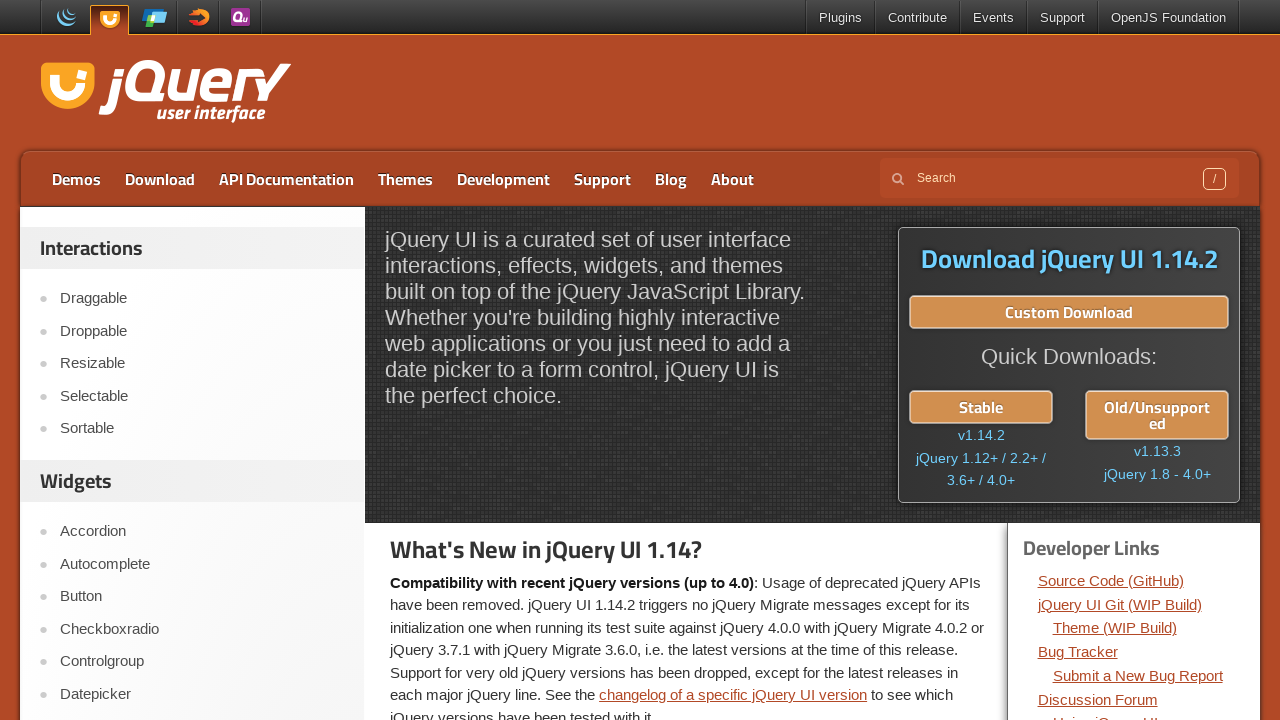

Clicked on the draggable demo link in sidebar at (202, 299) on xpath=//a[contains(@href, 'draggable')]
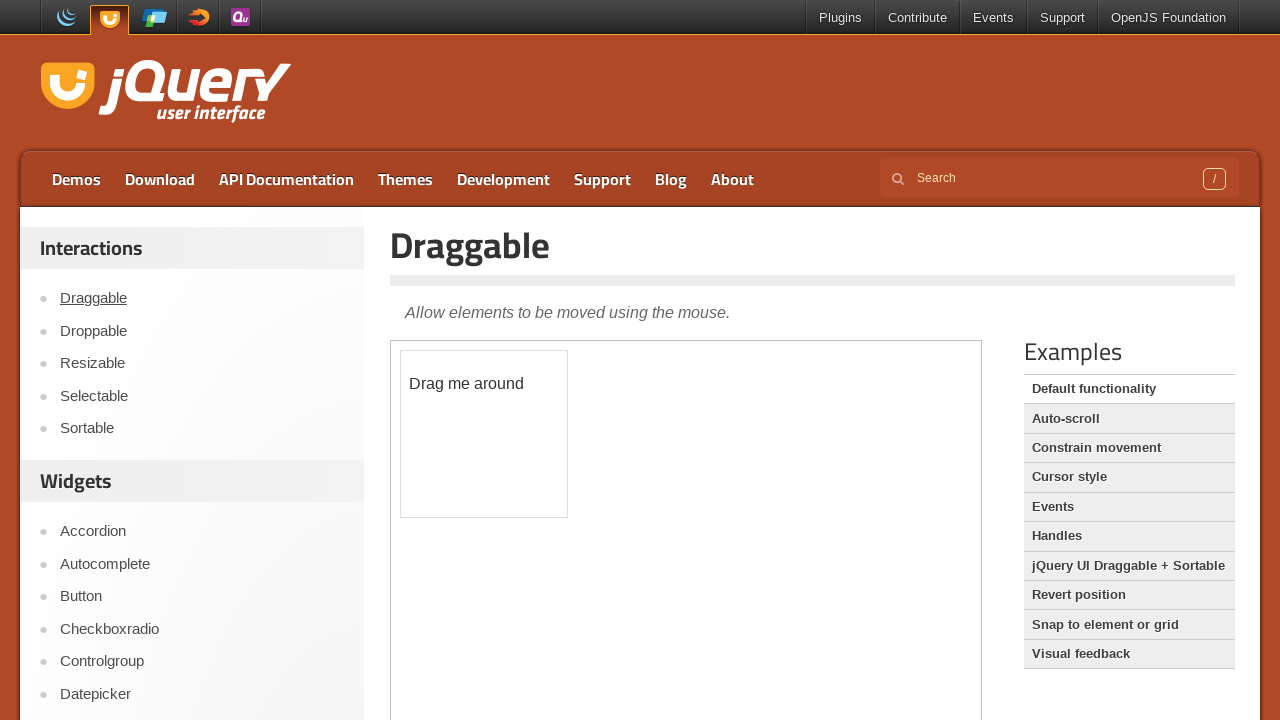

Waited for iframe to load
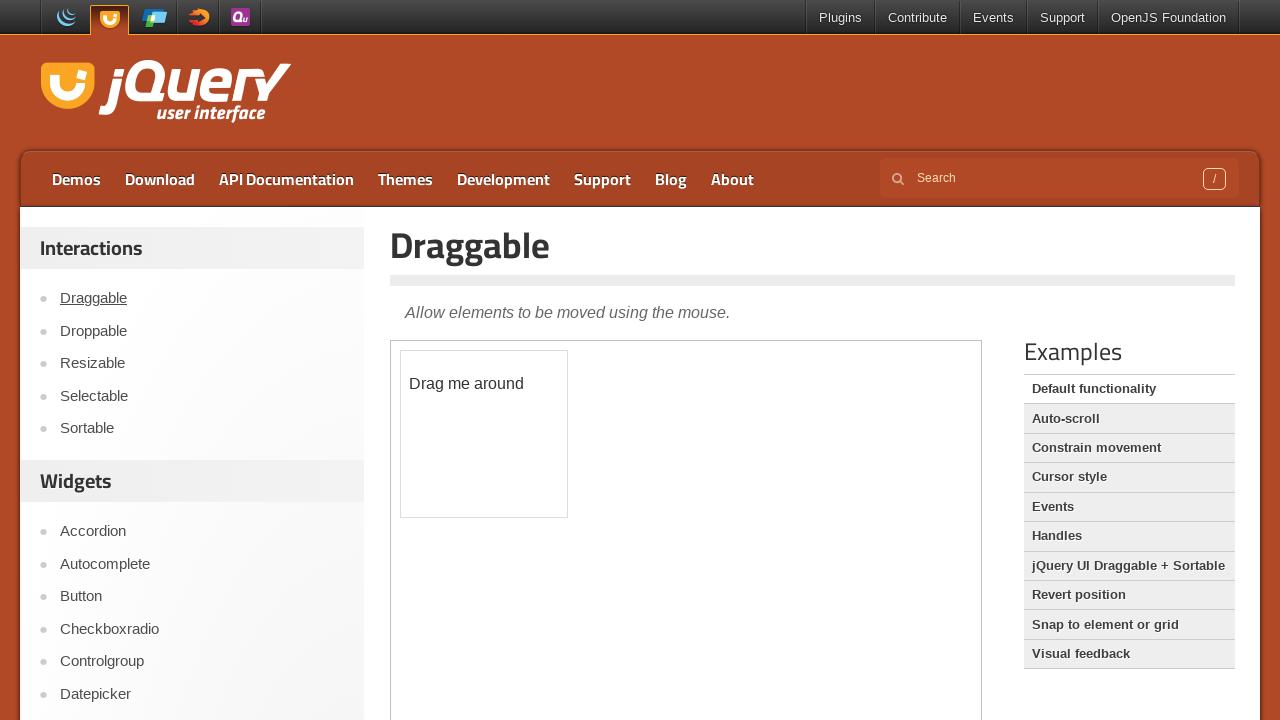

Located the content iframe
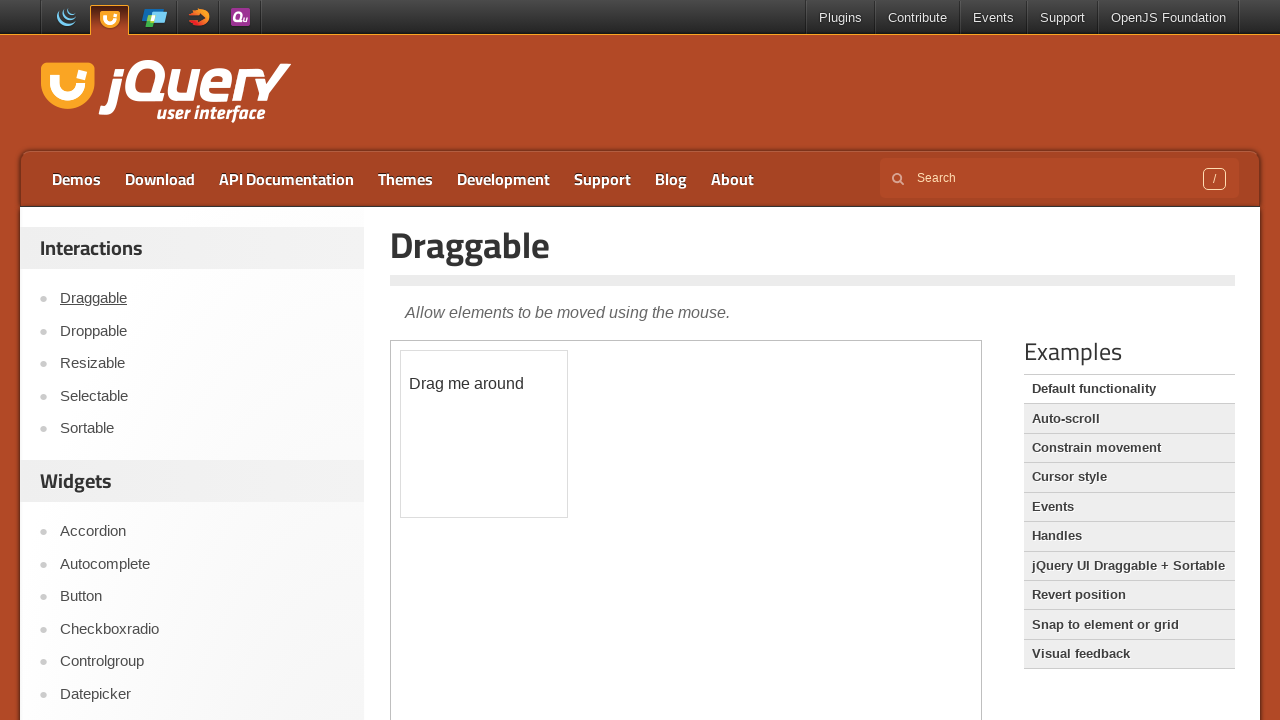

Located the draggable element
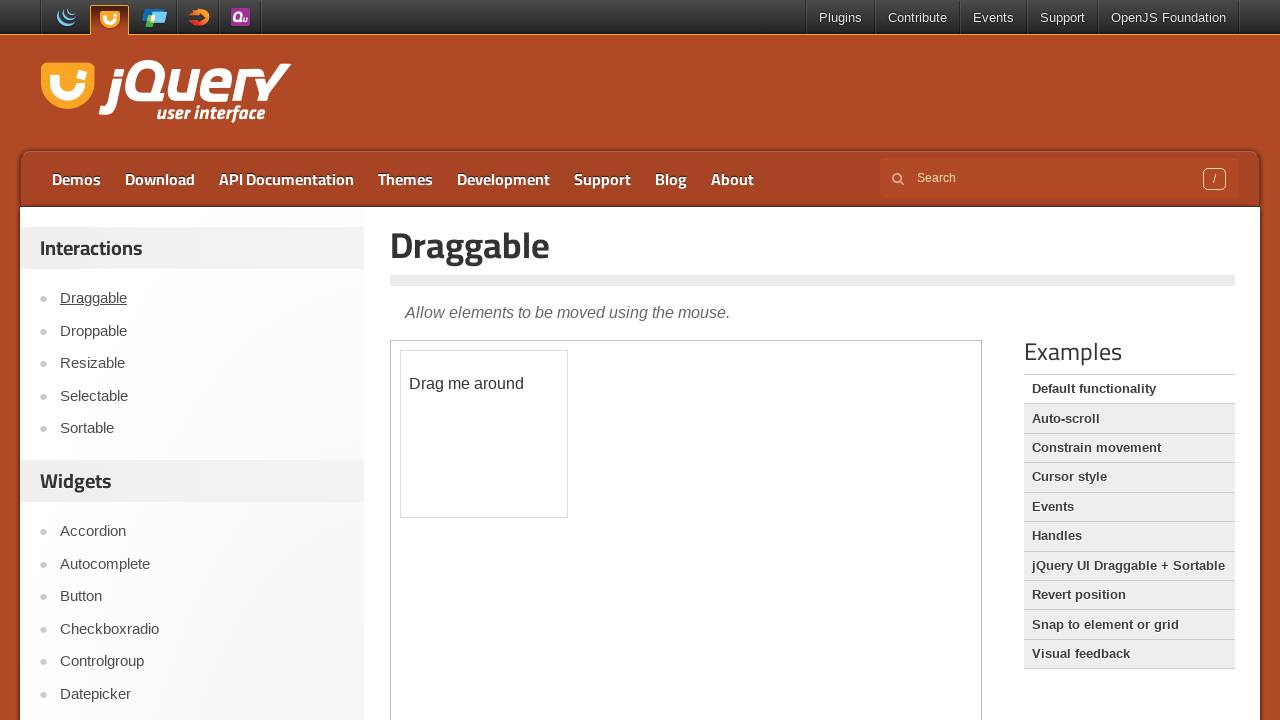

Dragged the element 100 pixels in x and y directions at (501, 451)
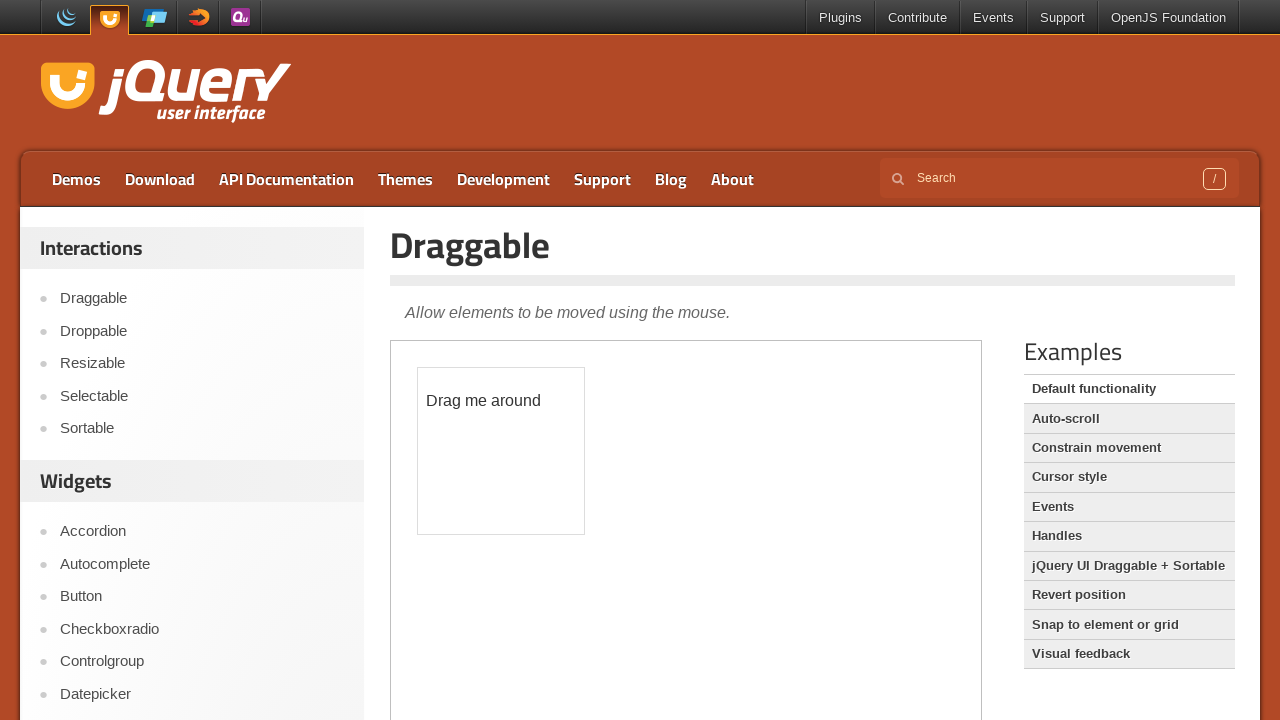

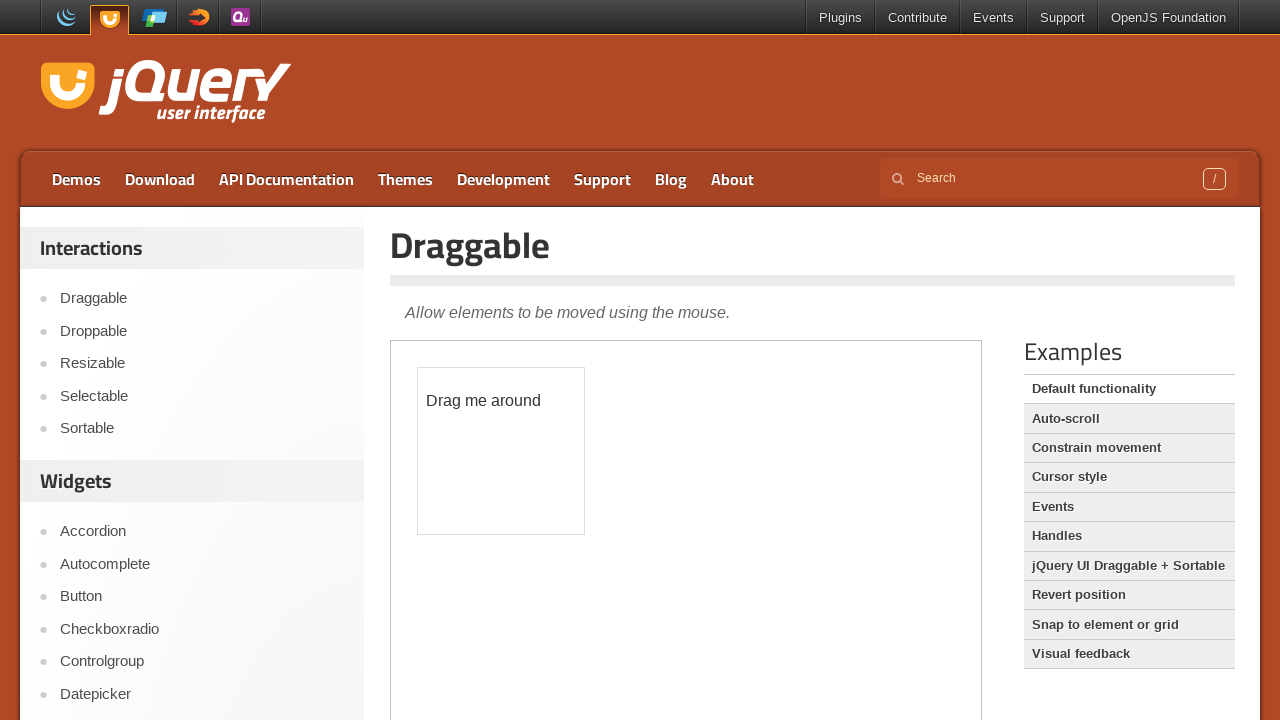